Navigates to a practice form page and verifies that all expected form labels are present on the page

Starting URL: https://demoqa.com/automation-practice-form

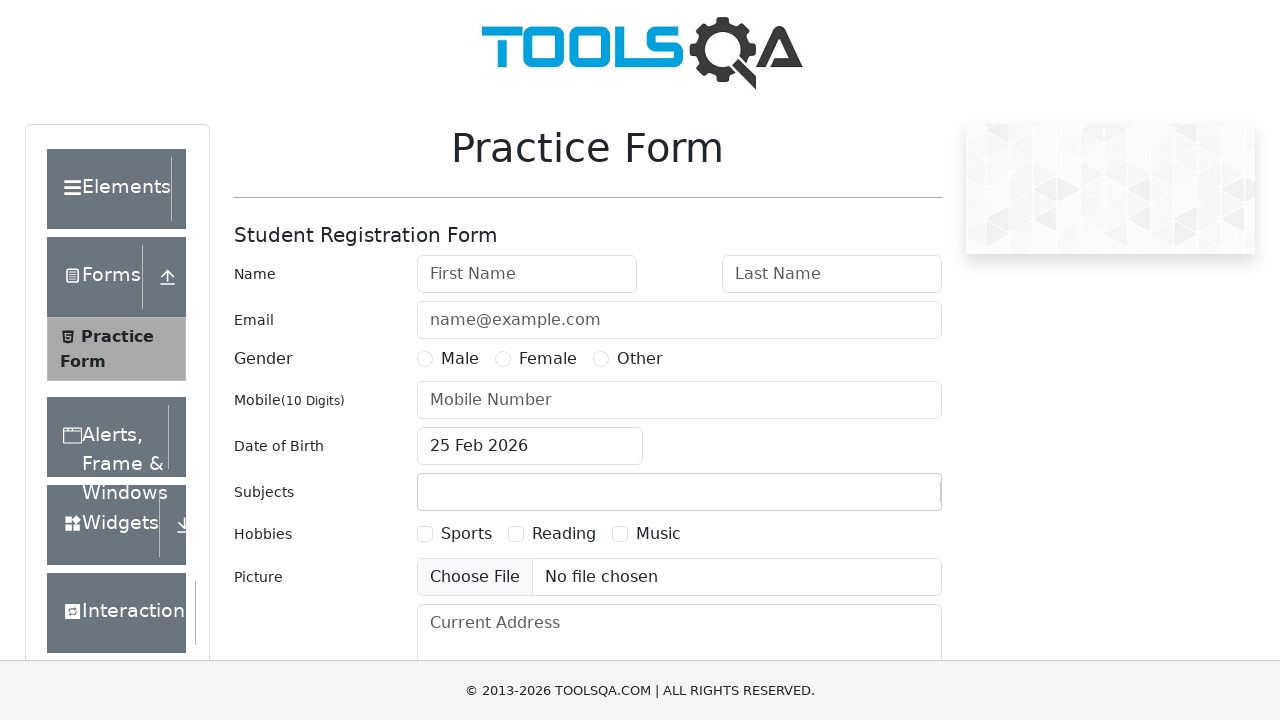

Waited for form labels to load
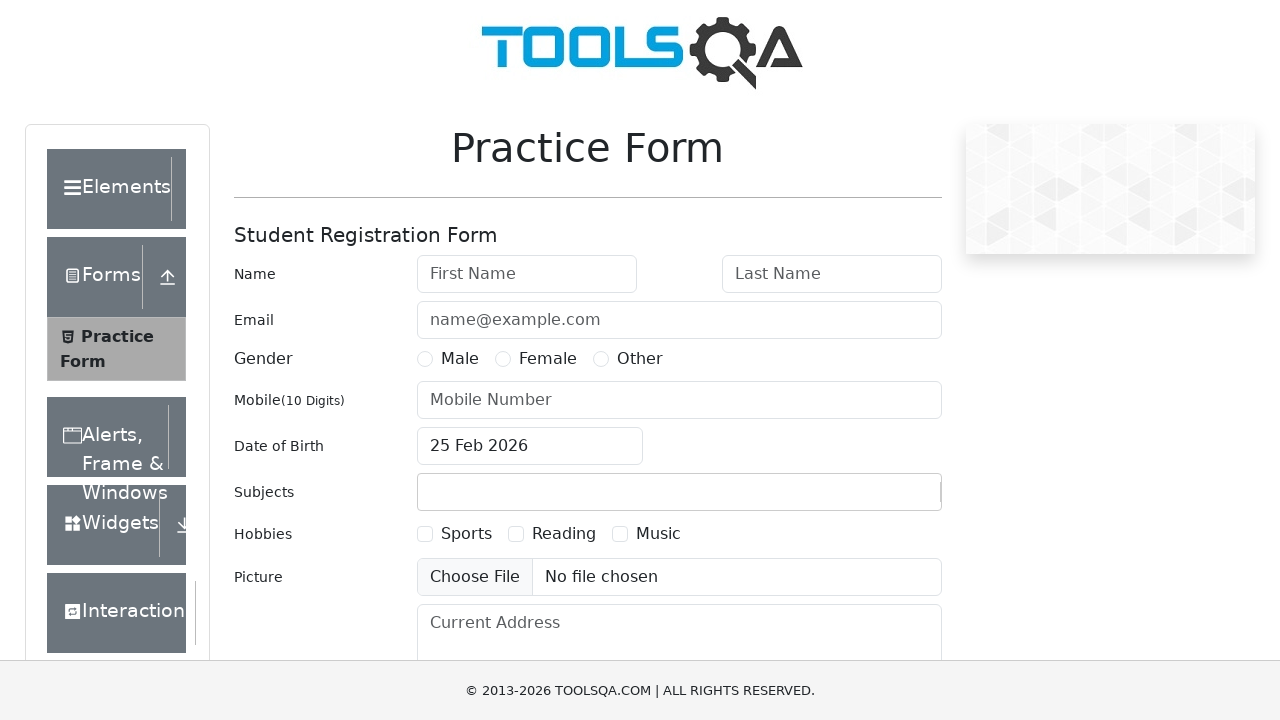

Located all form label elements
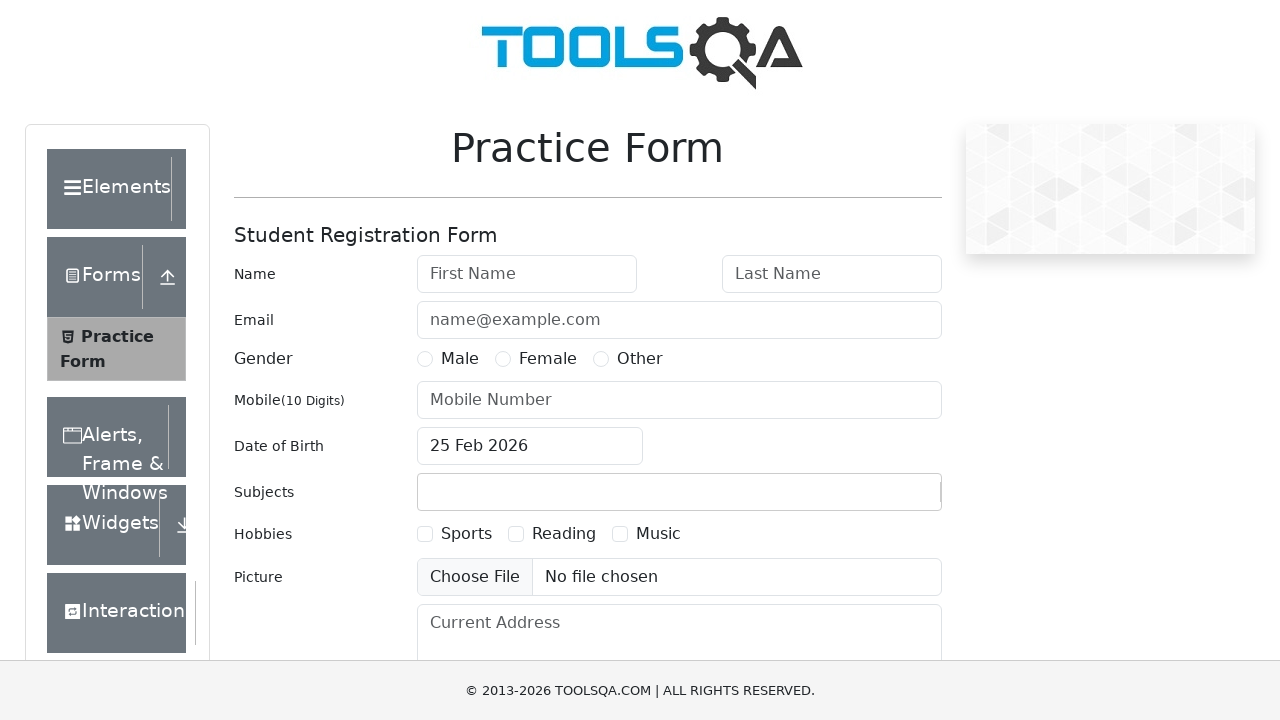

Extracted text content from all form labels
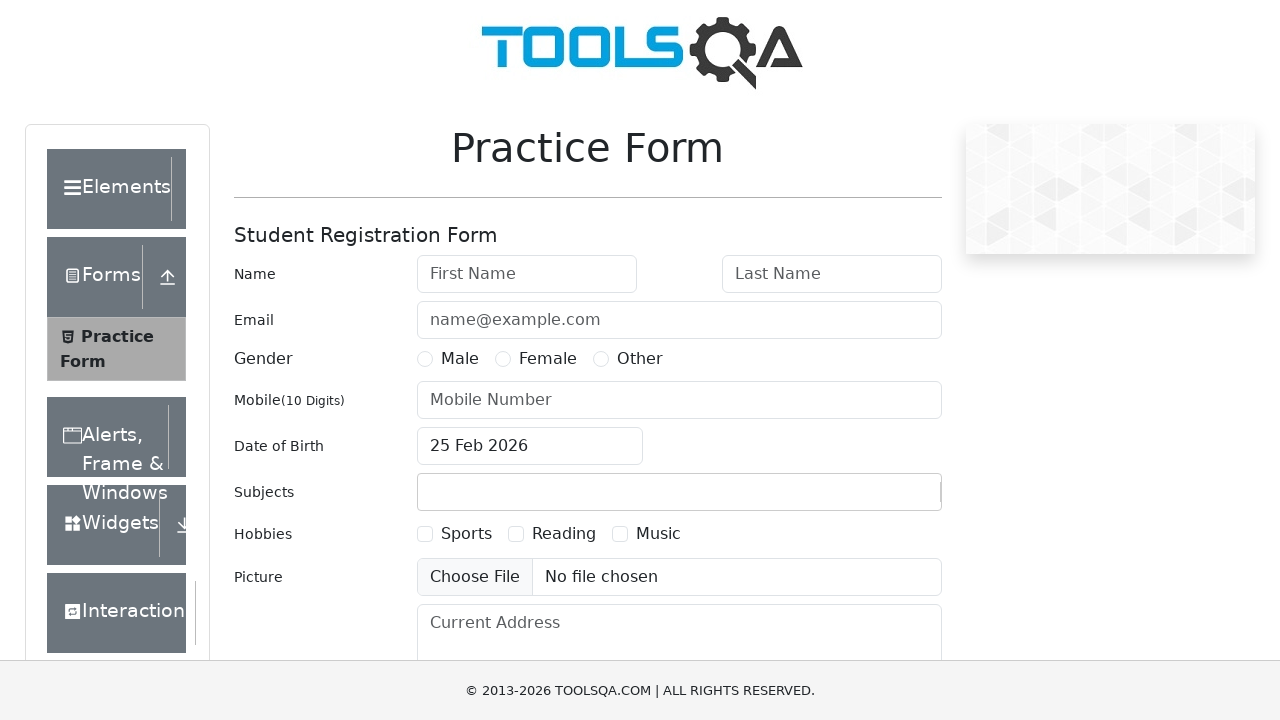

Defined expected form label texts
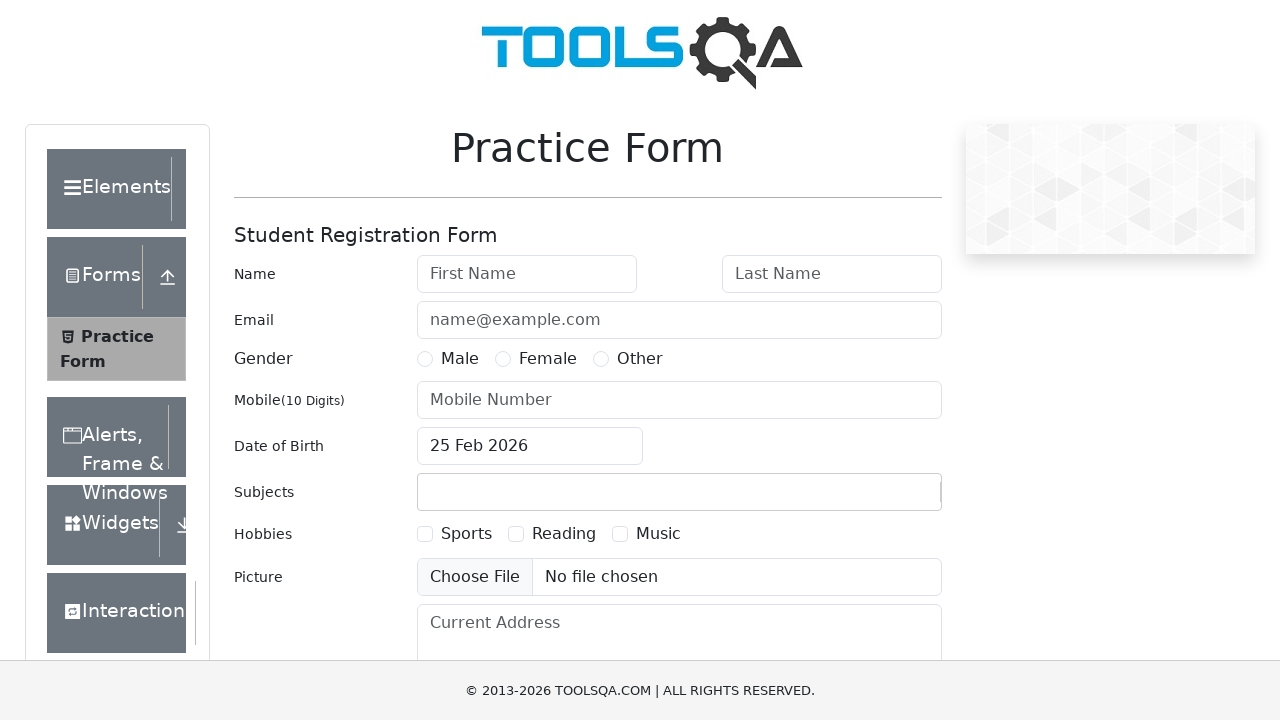

Verified that all expected form labels are present on the page
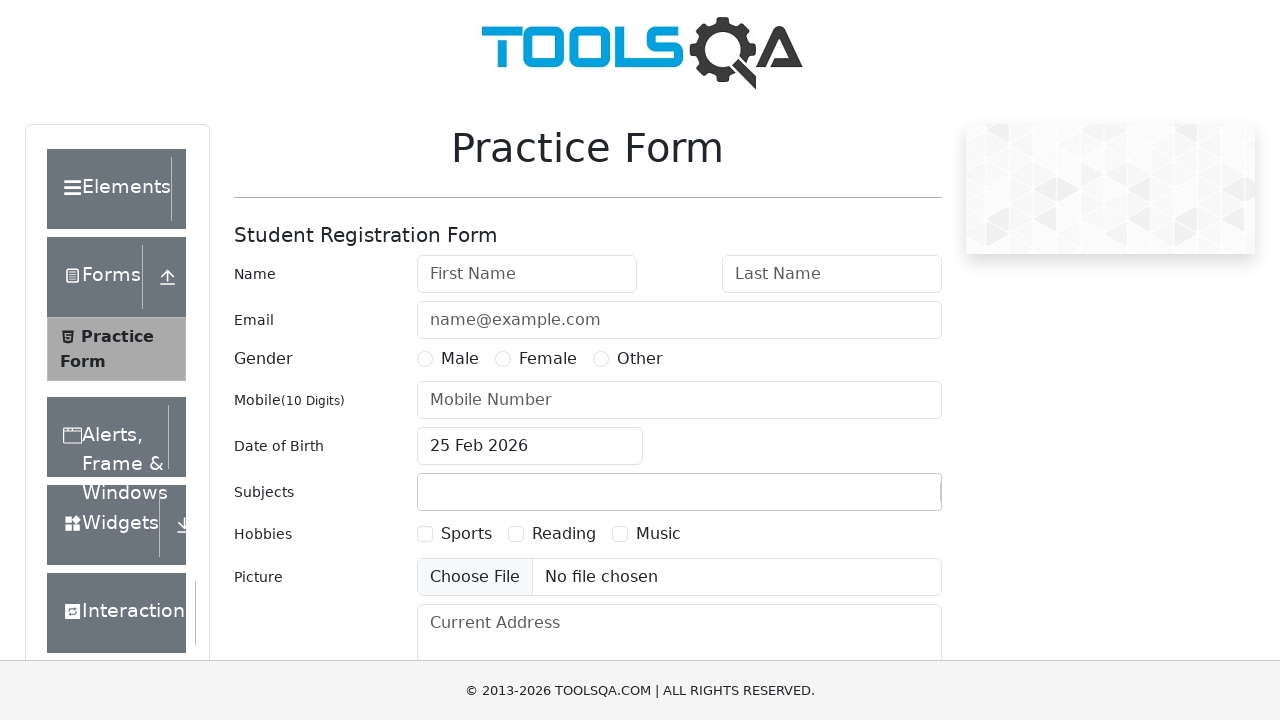

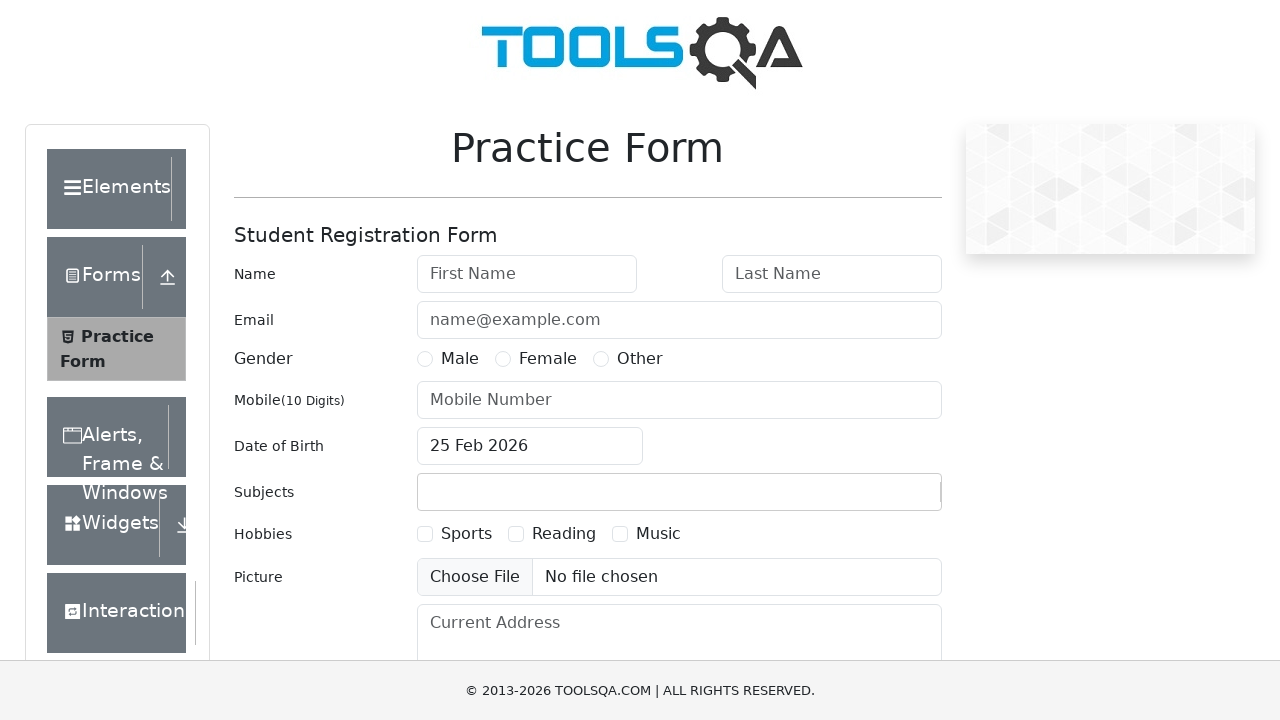